Tests browser window handling by opening a new window and new tab, switching between them, verifying content on the new tab, then switching back to parent window and clicking another button to open a message window.

Starting URL: https://demoqa.com/browser-windows

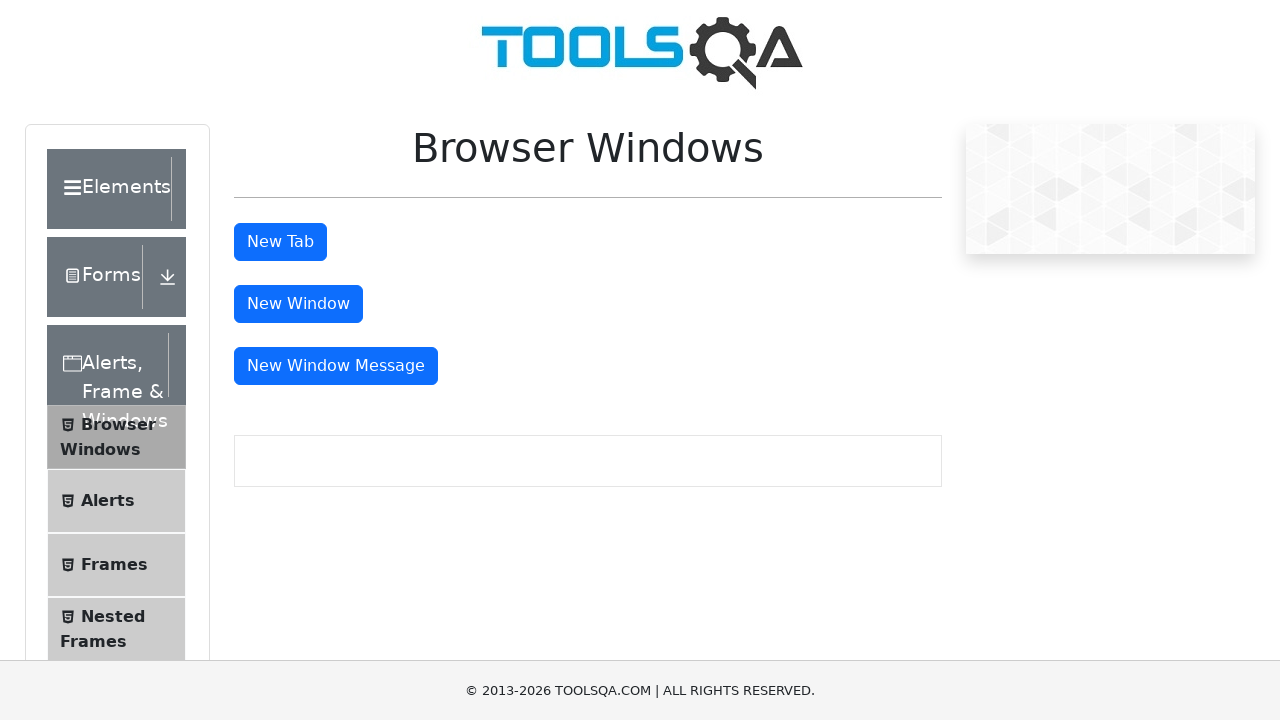

Clicked new window button at (298, 304) on button#windowButton
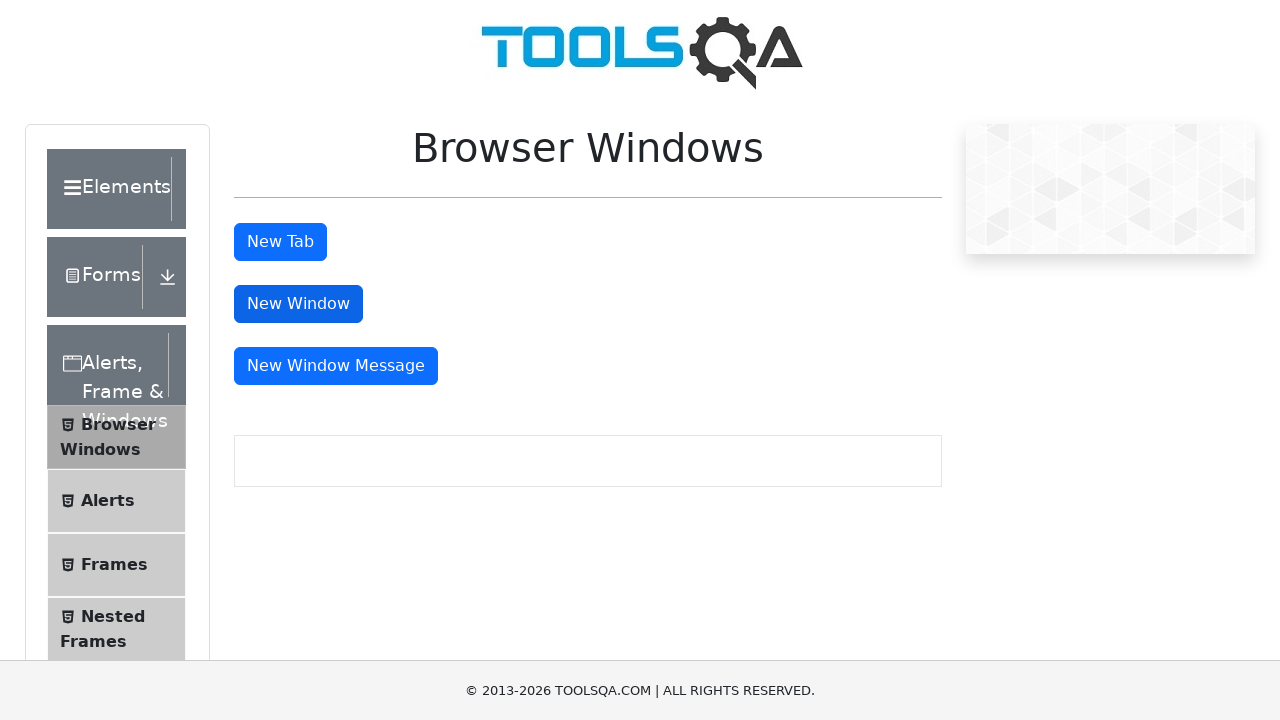

Clicked new tab button at (280, 242) on button#tabButton
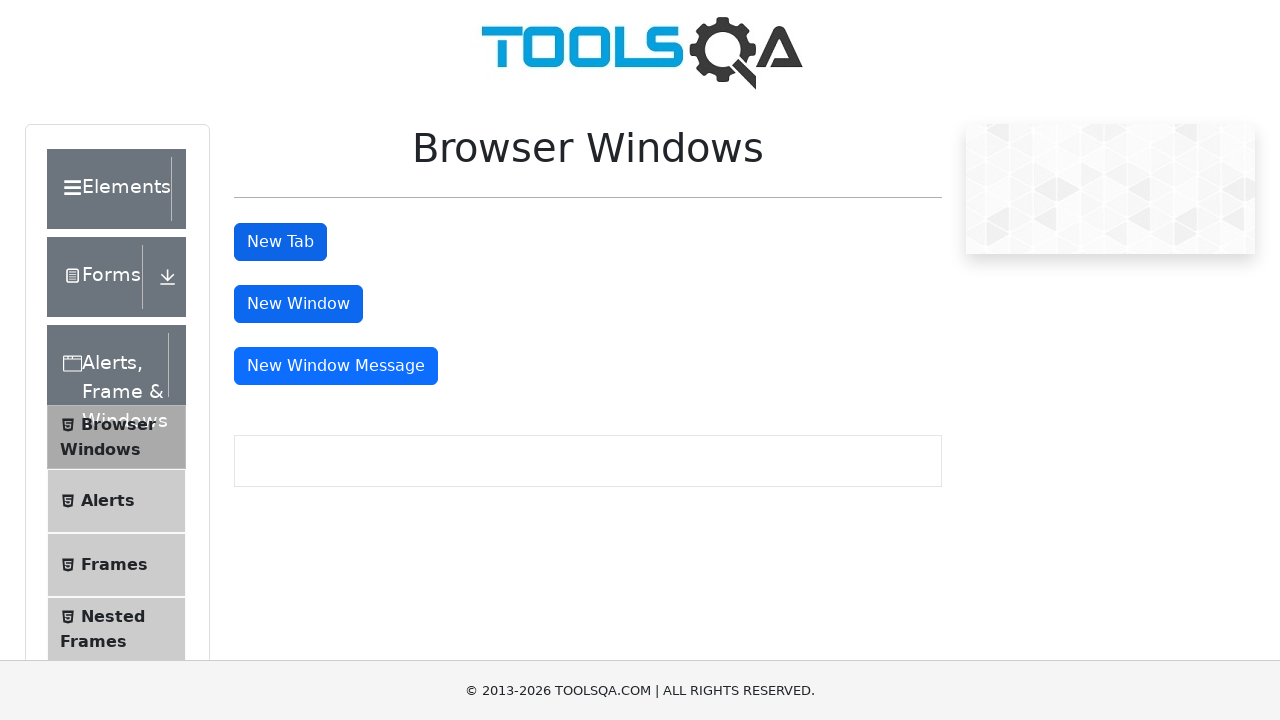

Retrieved all open pages from context
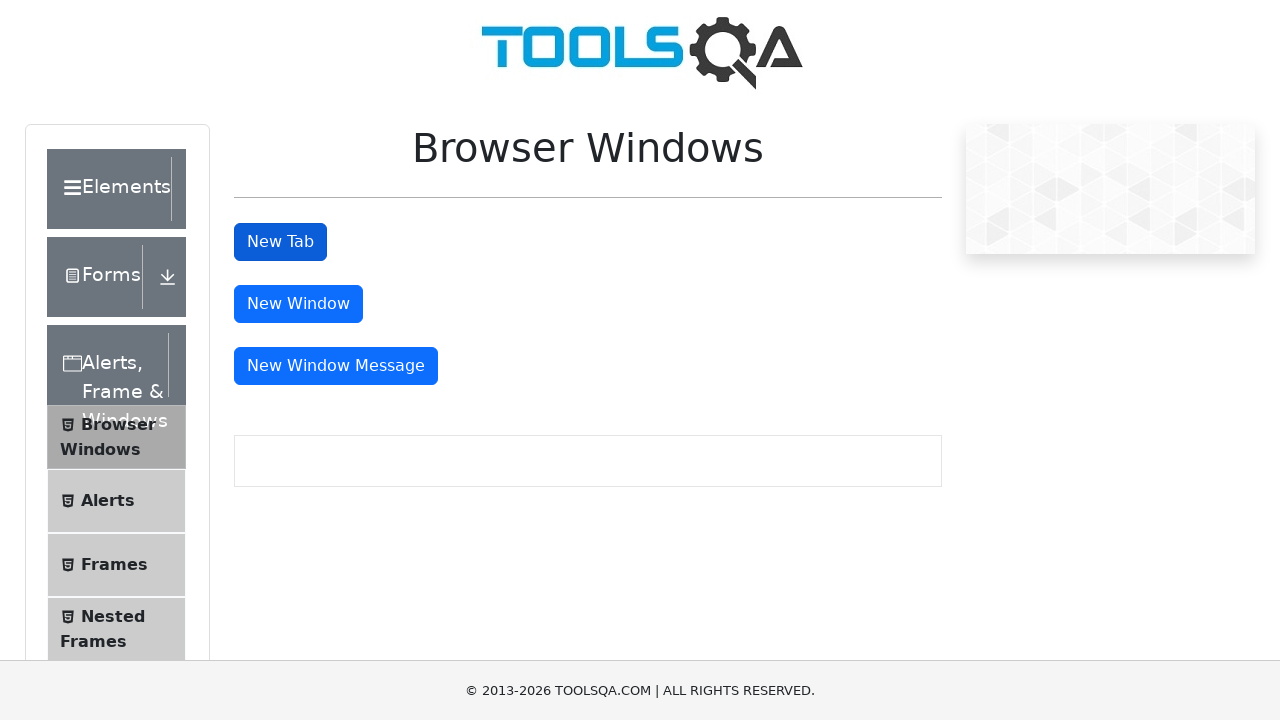

Located sample page tab by URL
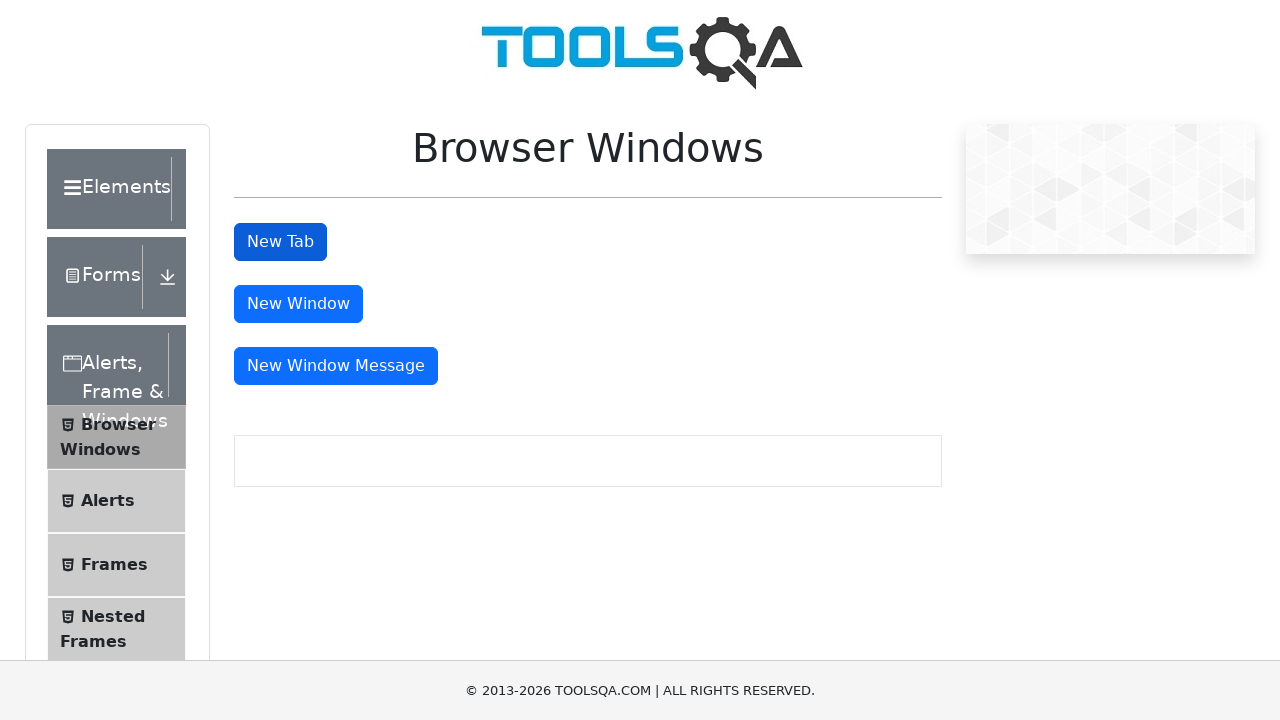

Waited for sample heading selector on new tab
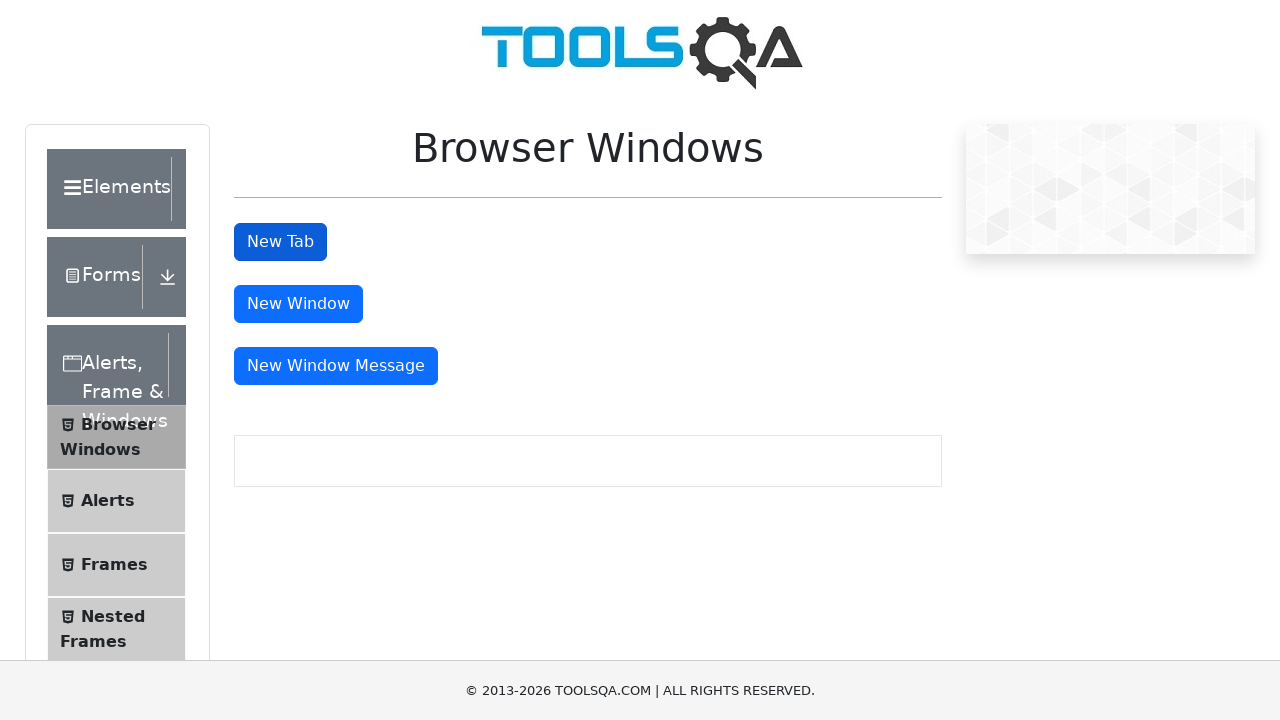

Located heading element on sample page
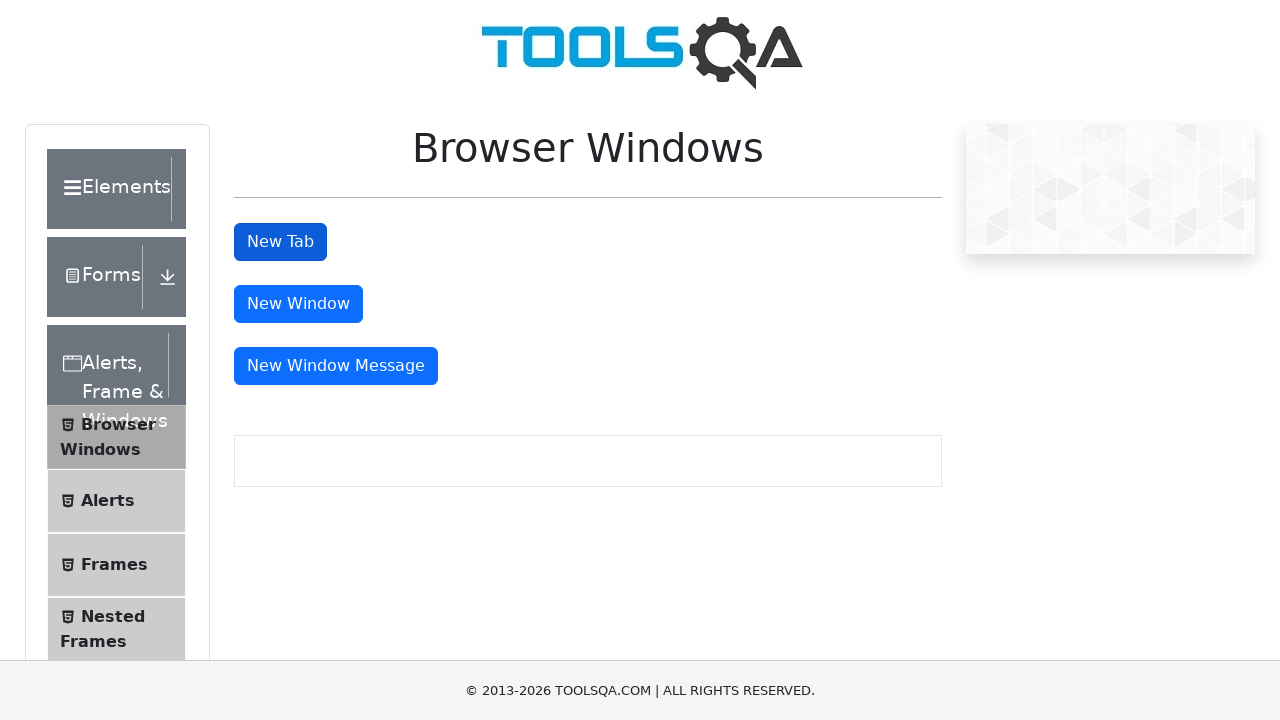

Verified heading is visible on sample page
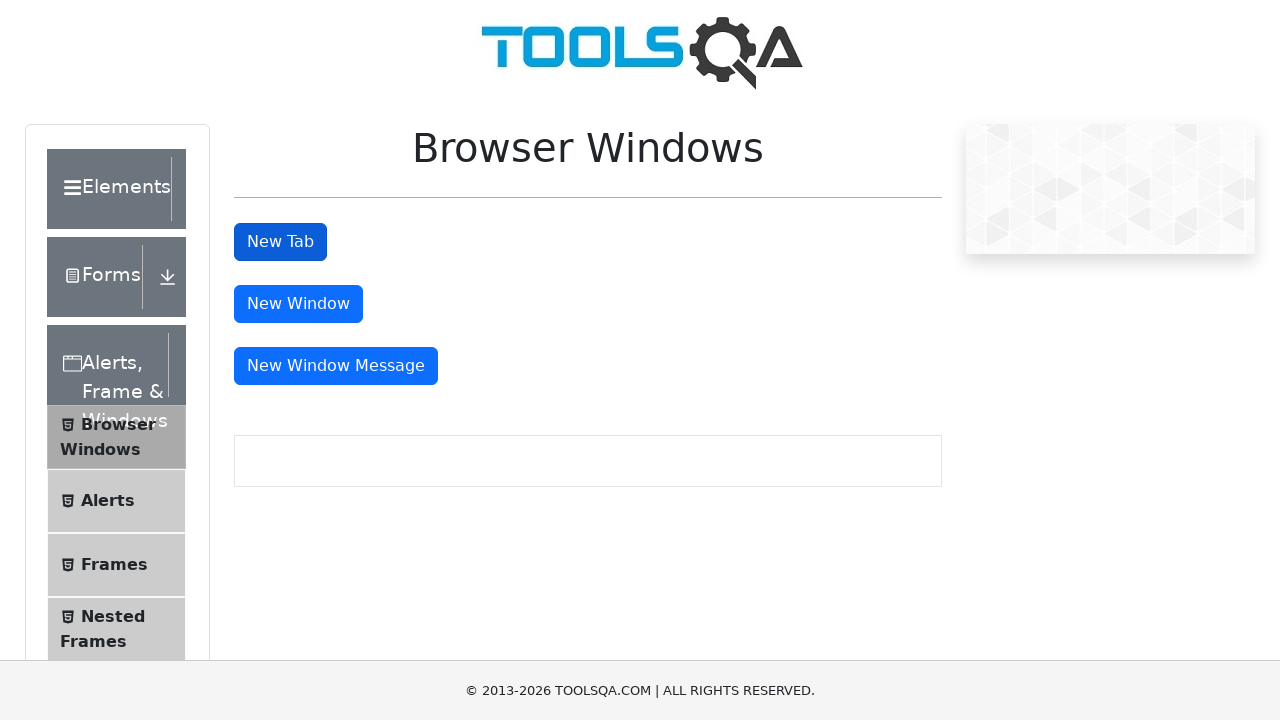

Switched back to parent window
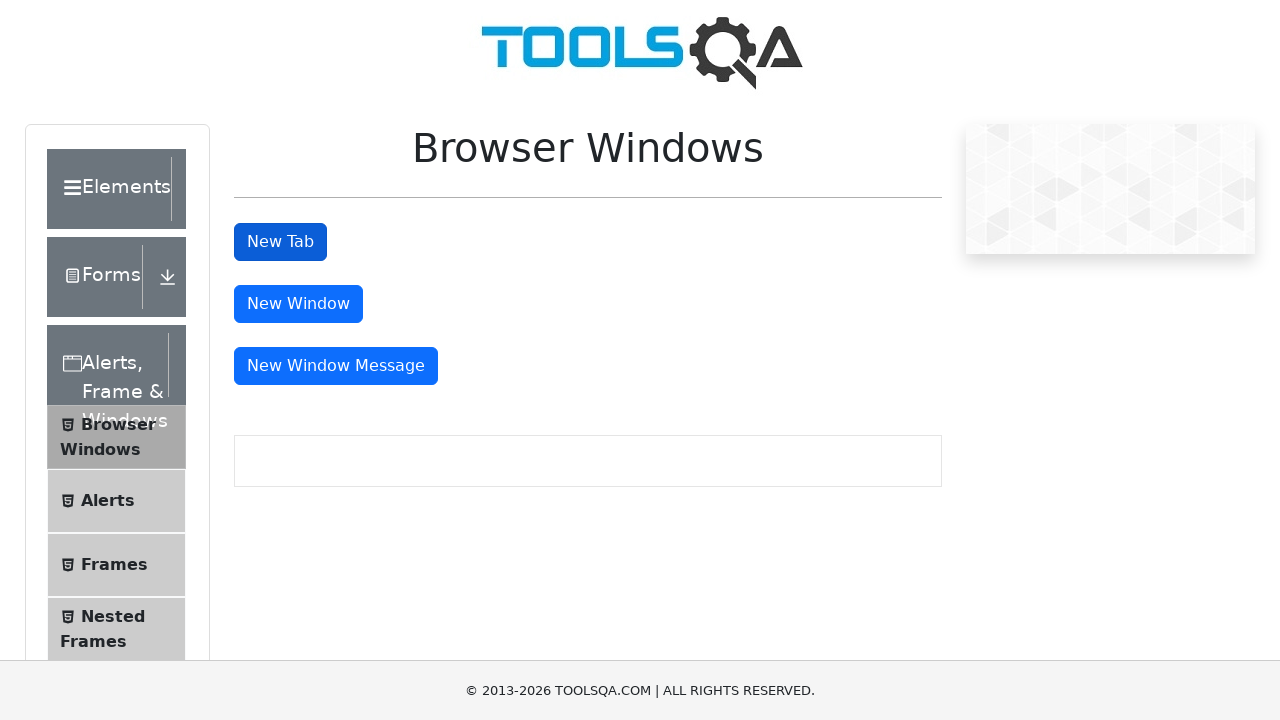

Clicked message window button at (336, 366) on button#messageWindowButton
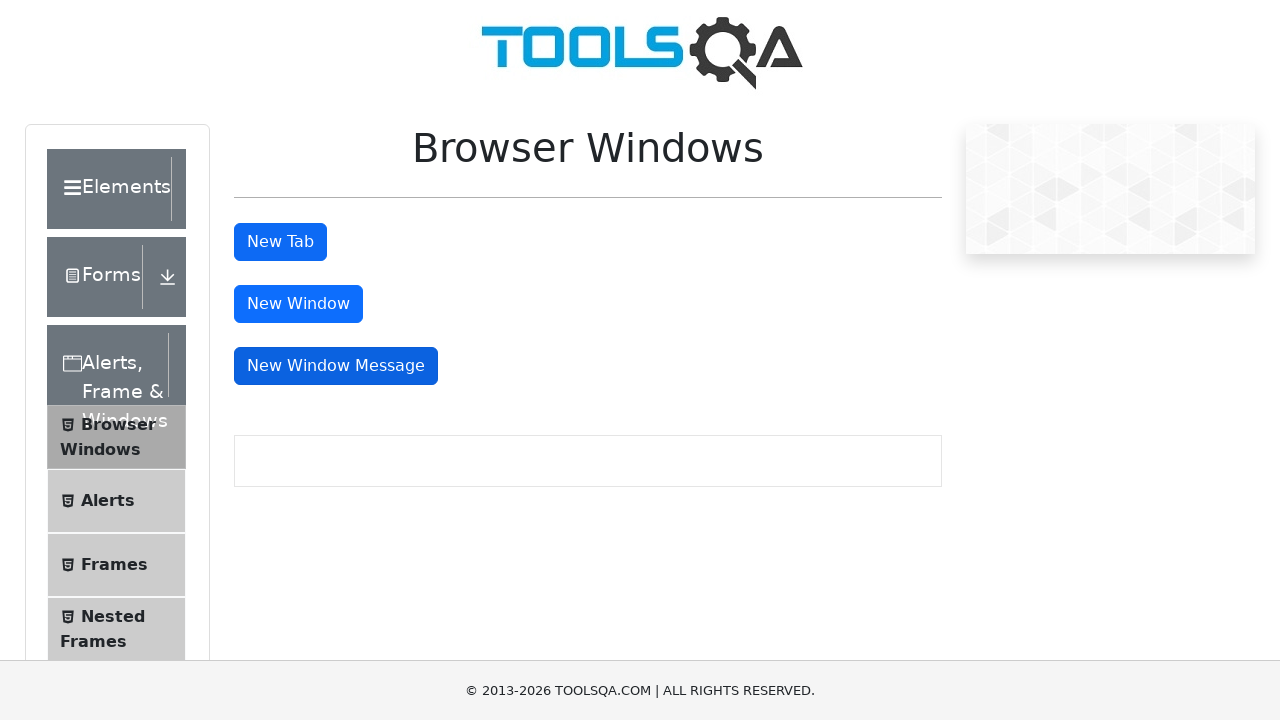

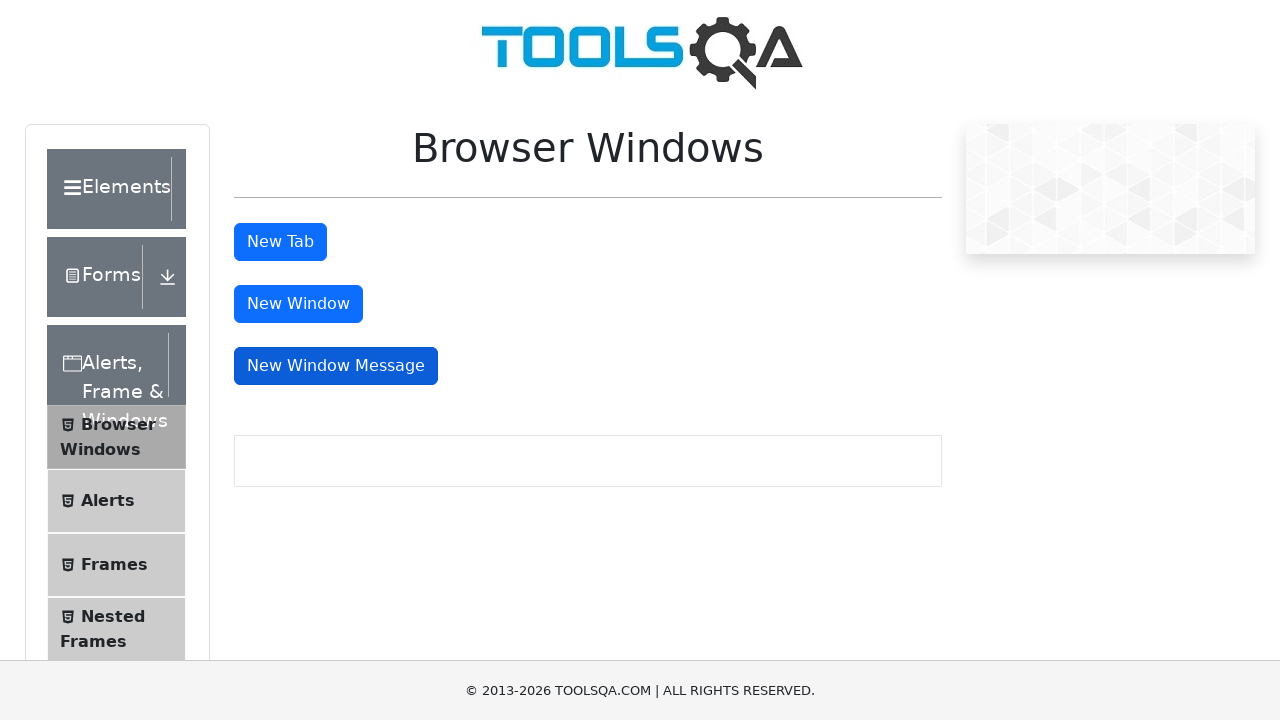